Tests alert handling functionality by clicking buttons to trigger an alert and then accepting it

Starting URL: https://demo.automationtesting.in/Alerts.html

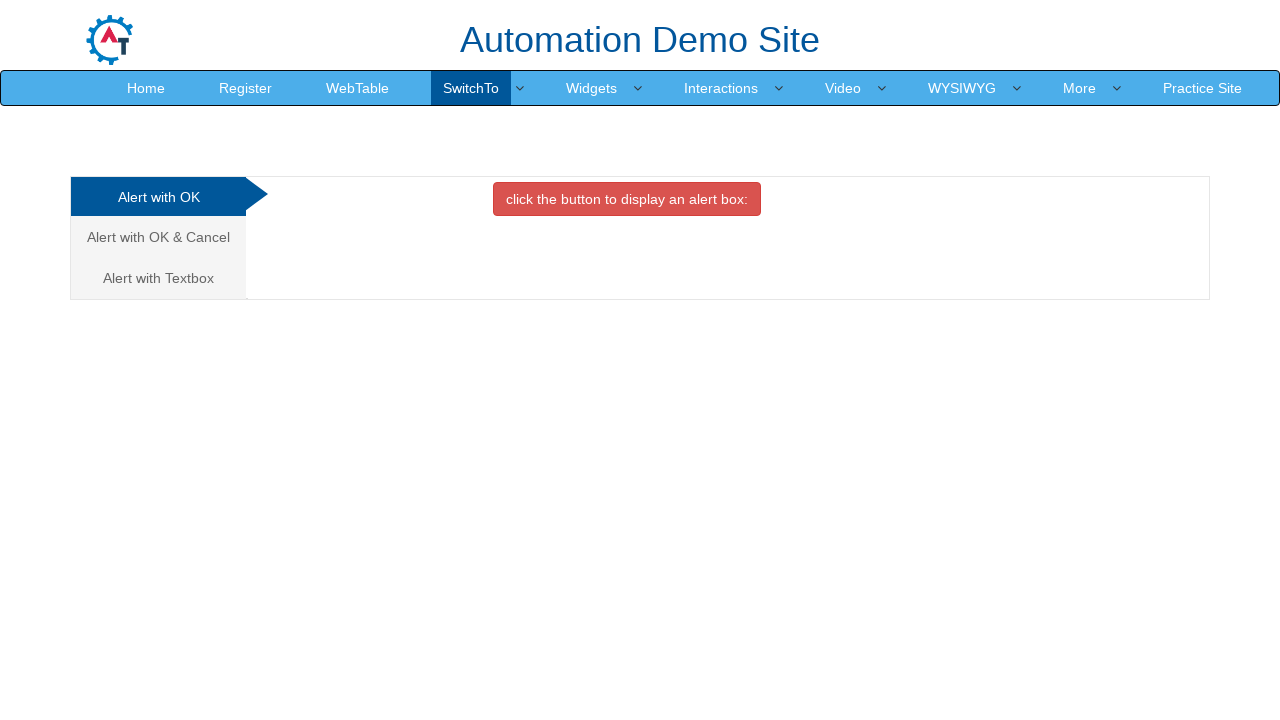

Clicked on the OK Tab link at (158, 197) on a[href='#OKTab']
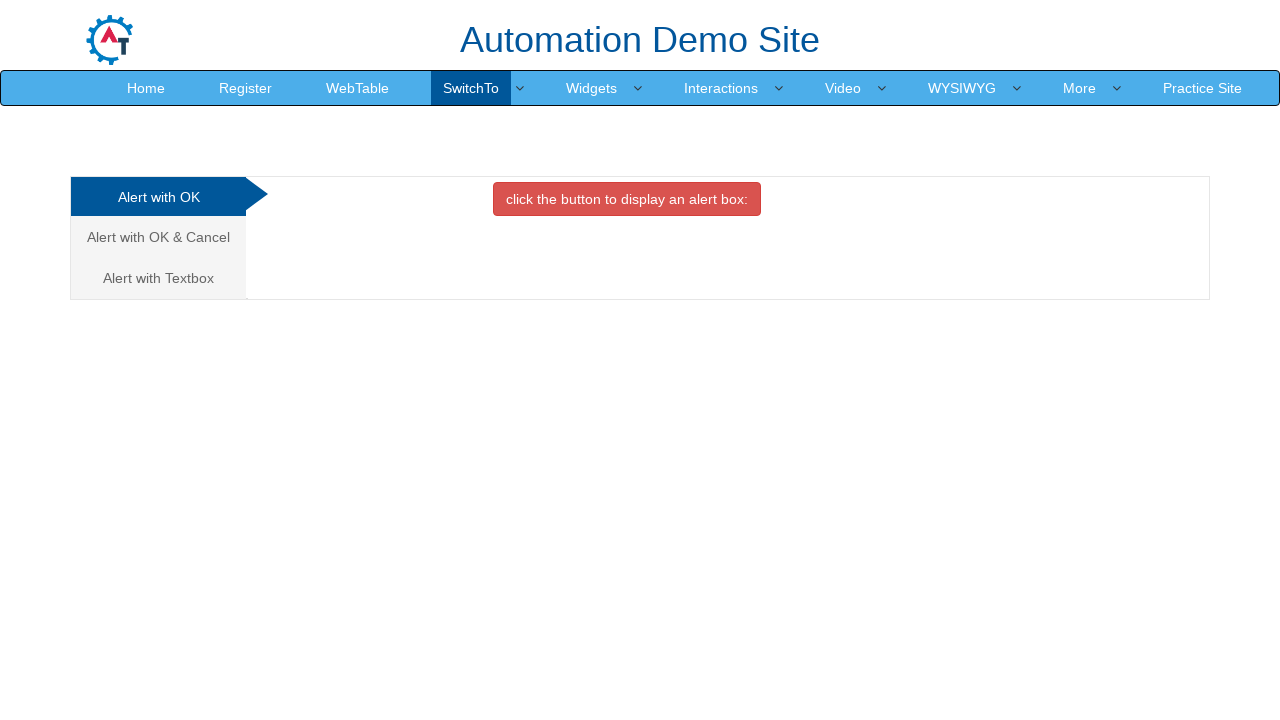

Clicked the button to trigger alert at (627, 199) on button.btn.btn-danger
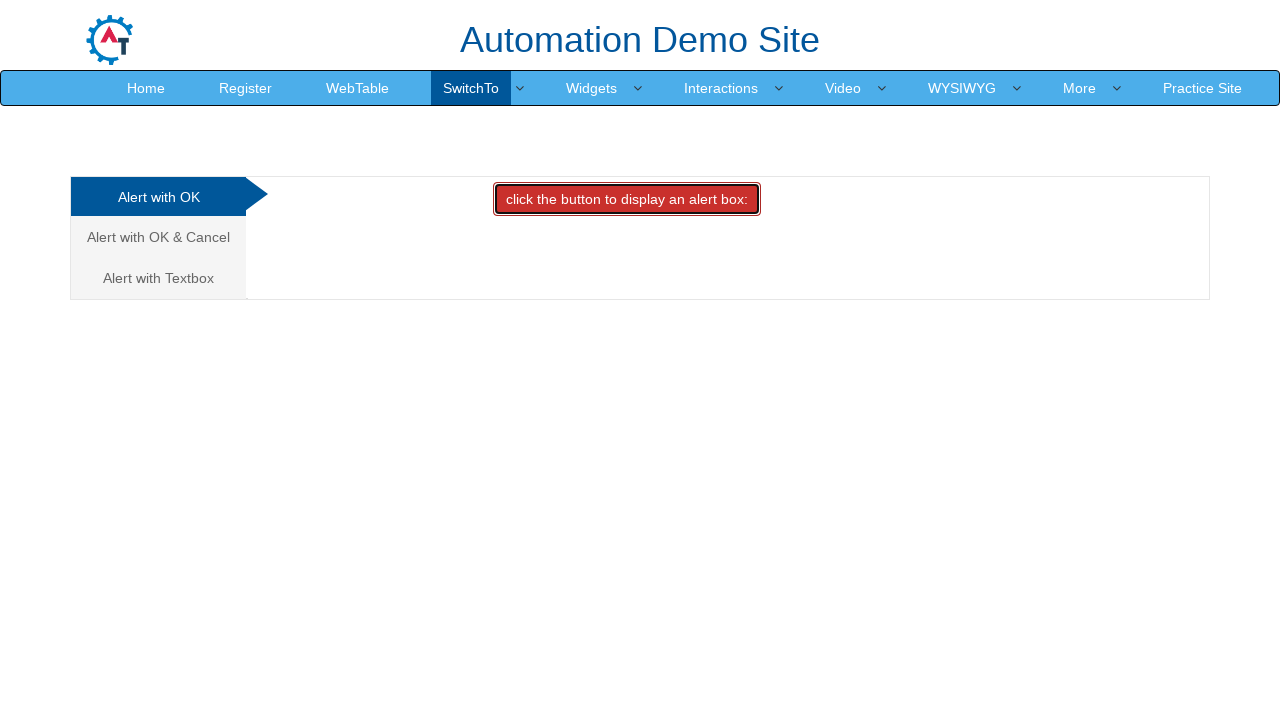

Alert dialog accepted
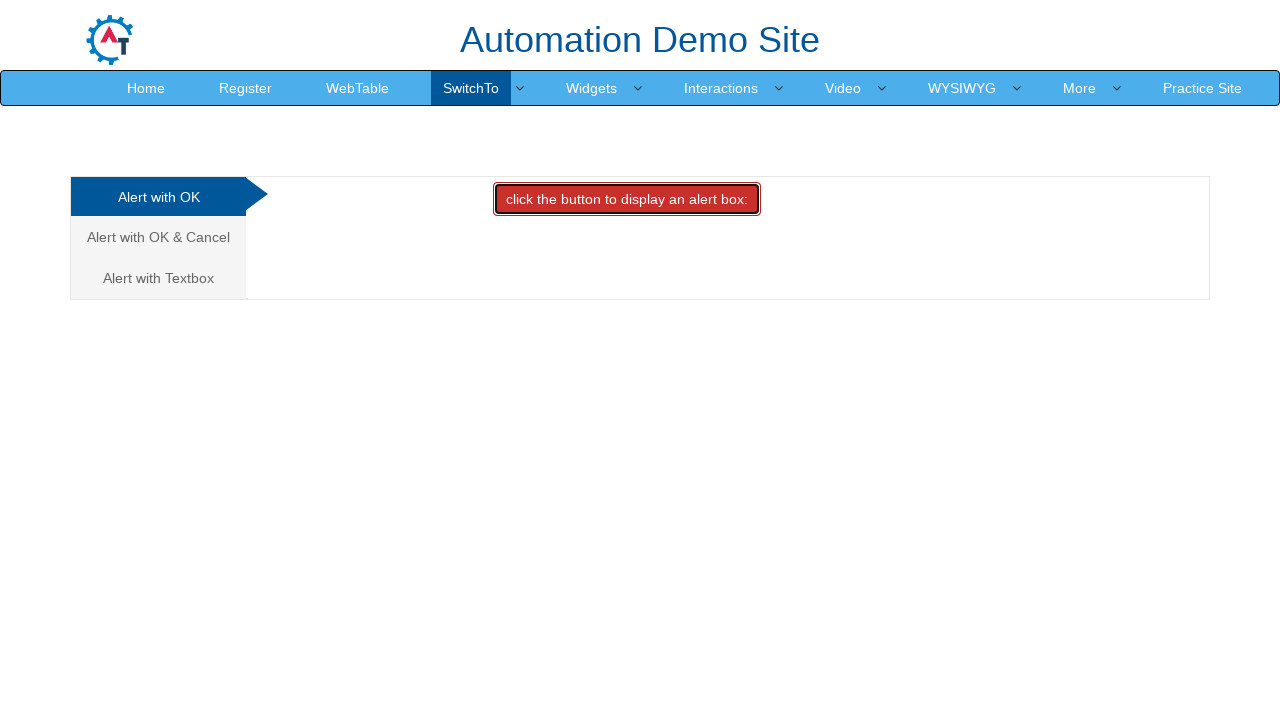

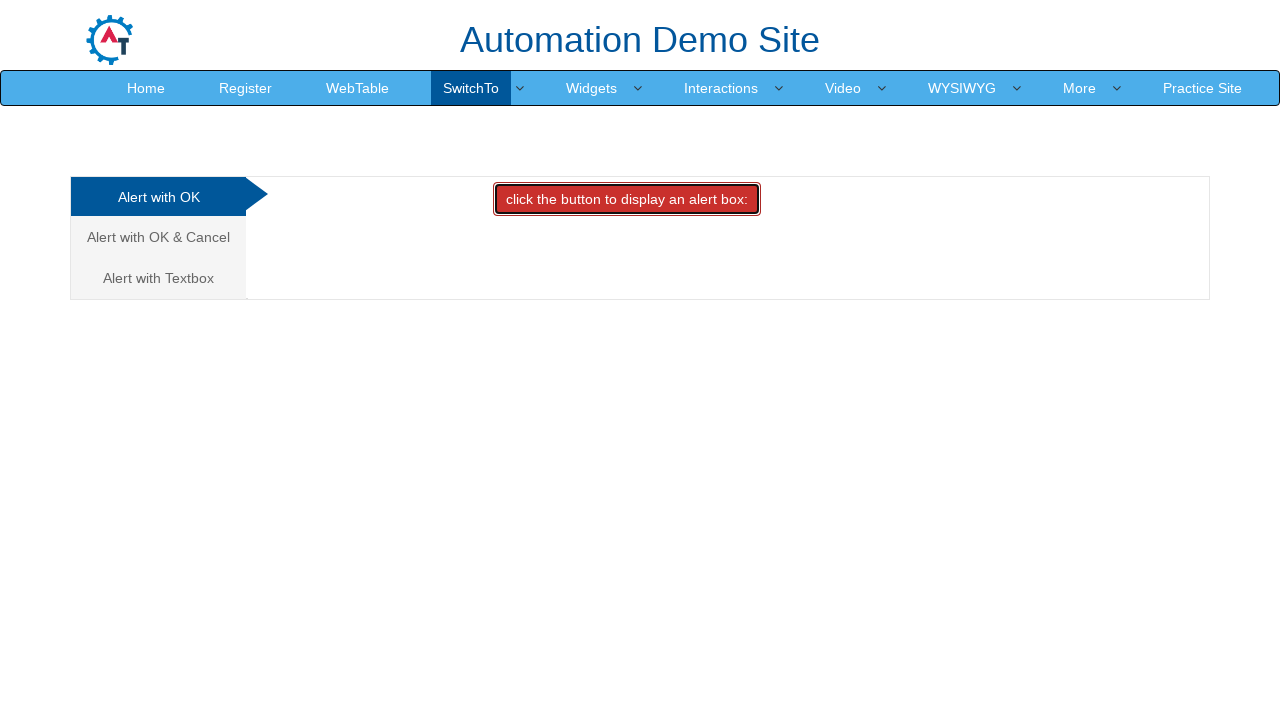